Tests that todo data persists across page reloads

Starting URL: https://demo.playwright.dev/todomvc

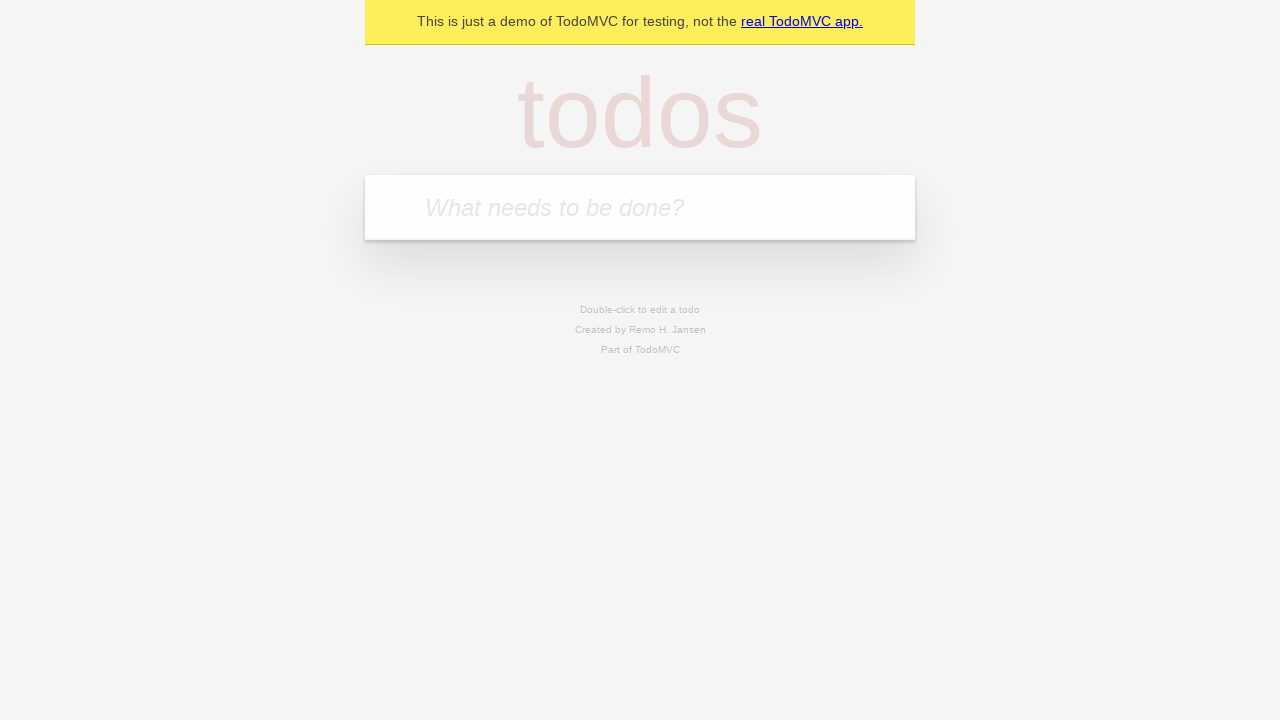

Filled todo input with 'buy some cheese' on internal:attr=[placeholder="What needs to be done?"i]
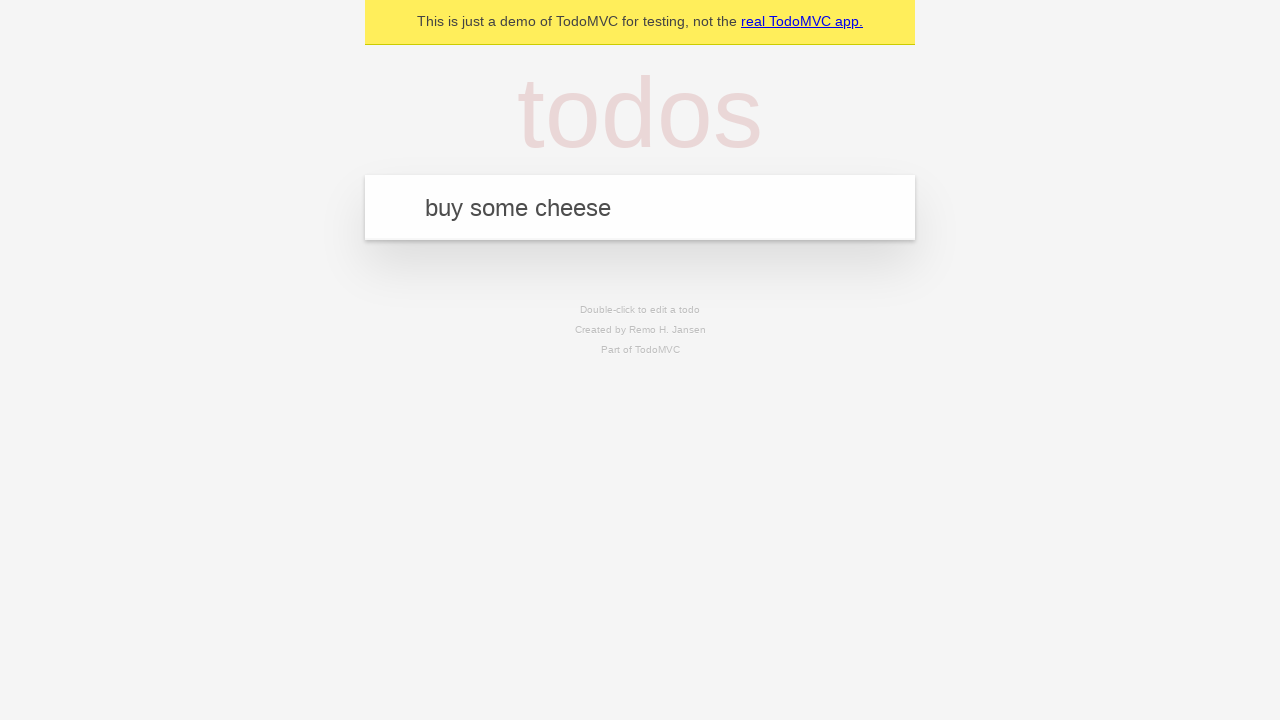

Pressed Enter to create first todo item on internal:attr=[placeholder="What needs to be done?"i]
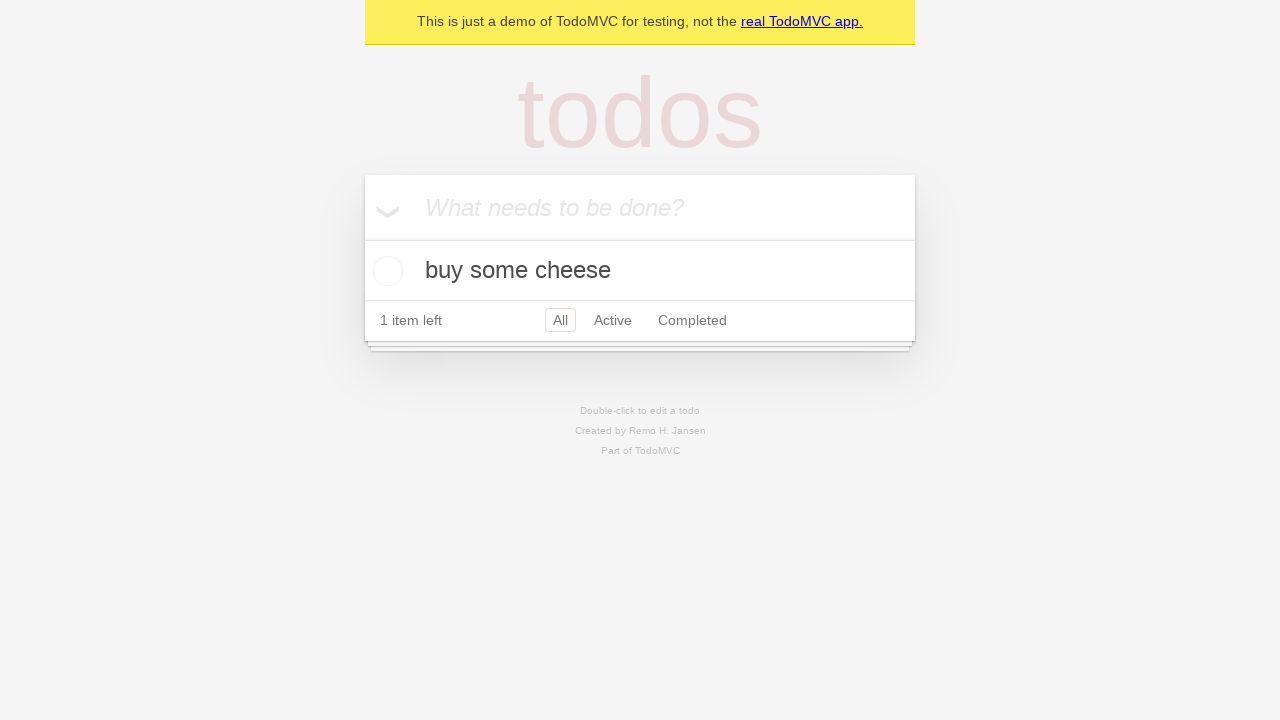

Filled todo input with 'feed the cat' on internal:attr=[placeholder="What needs to be done?"i]
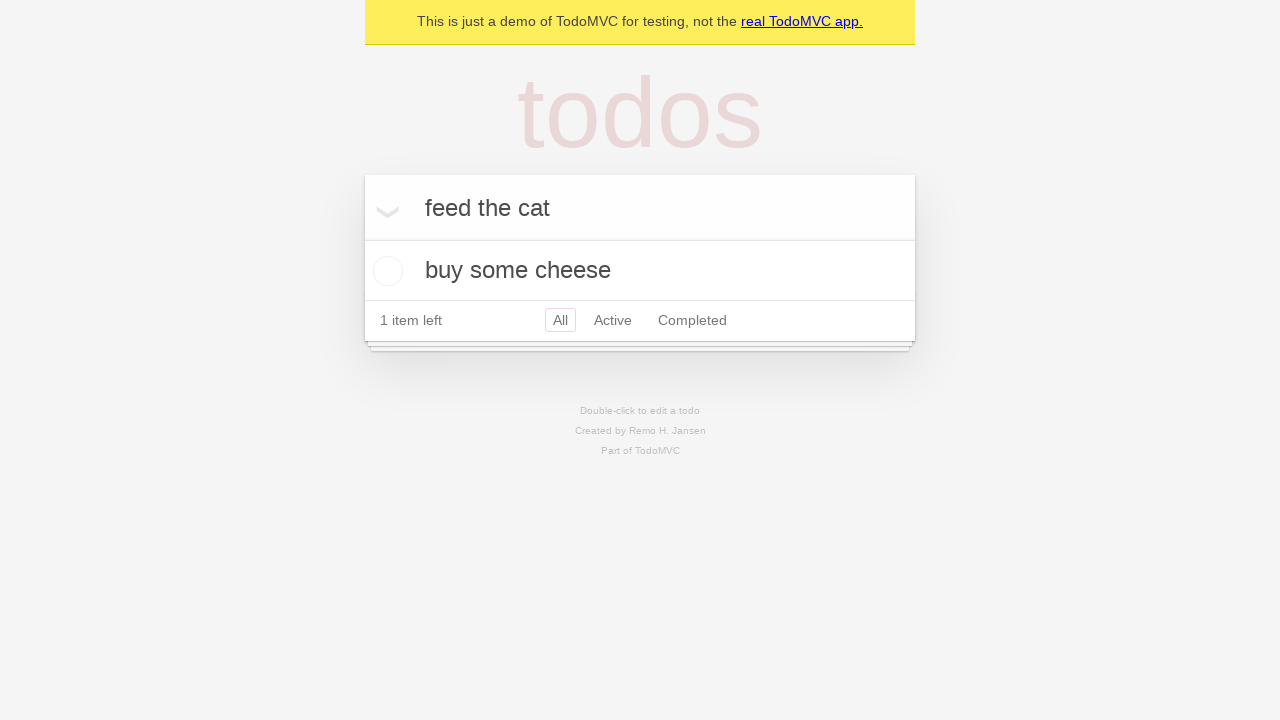

Pressed Enter to create second todo item on internal:attr=[placeholder="What needs to be done?"i]
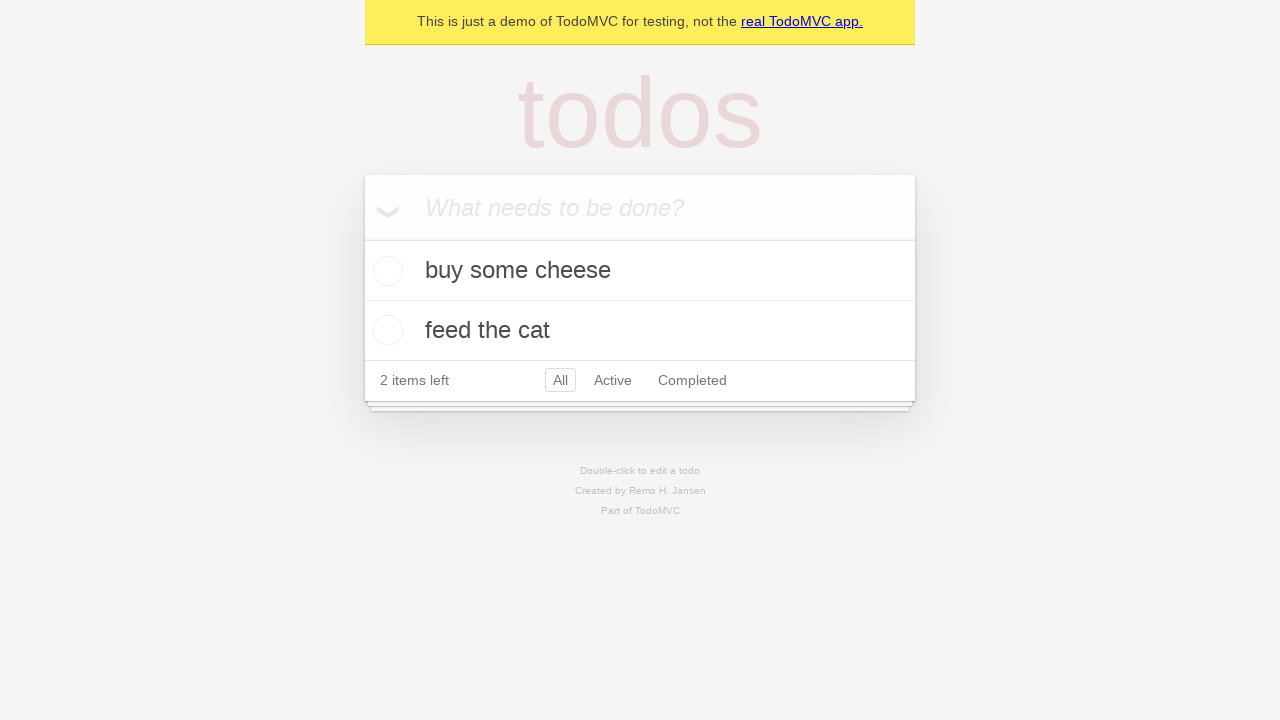

Second todo item appeared in the list
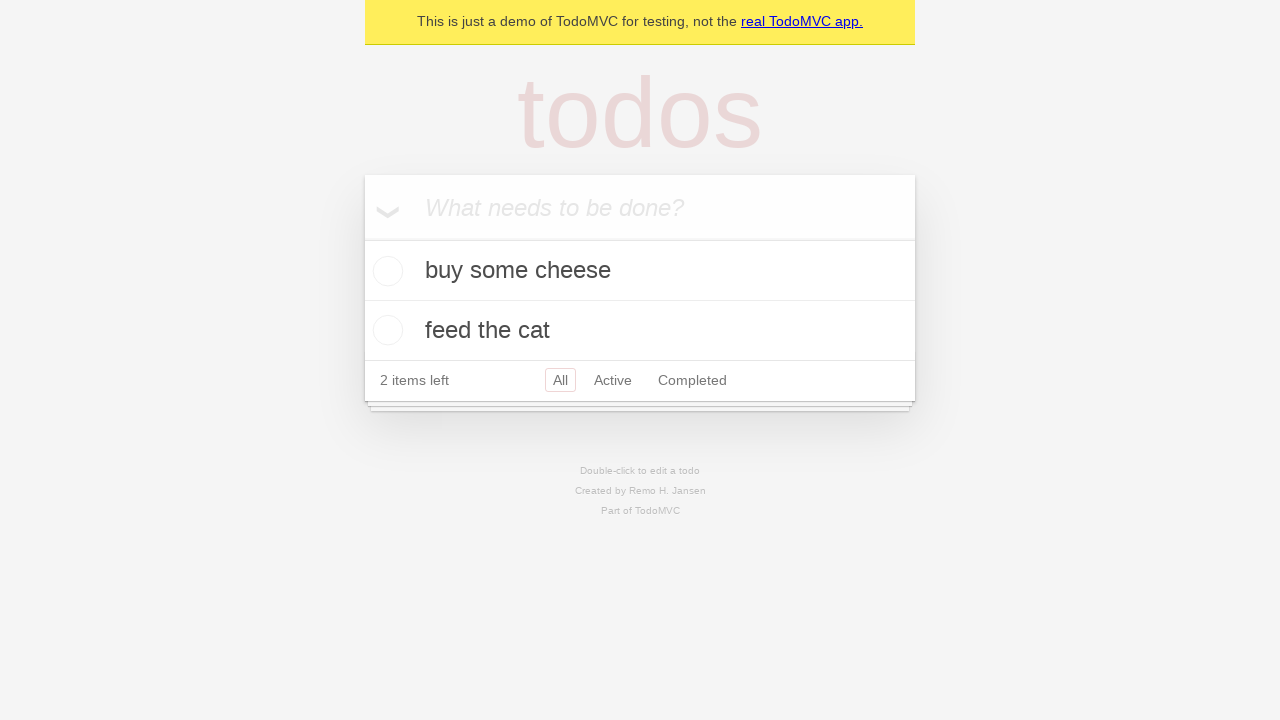

Checked the first todo item at (385, 271) on [data-testid='todo-item'] >> nth=0 >> internal:role=checkbox
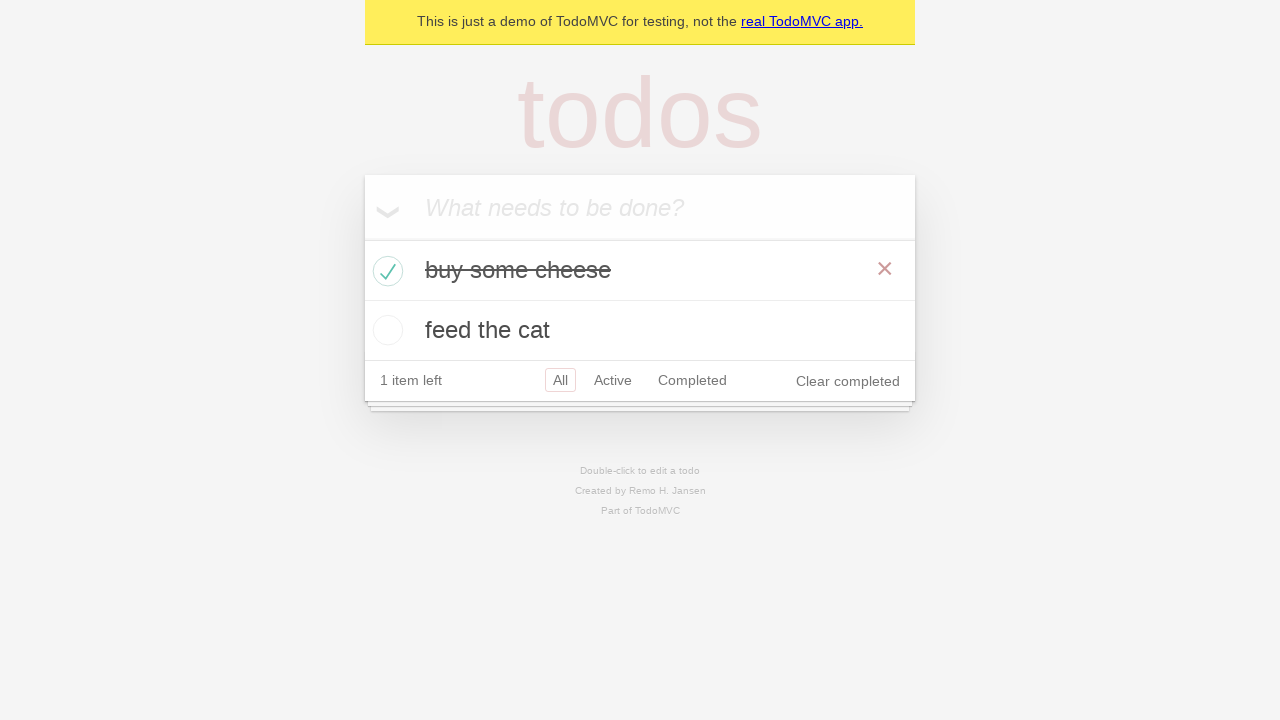

Reloaded the page to test data persistence
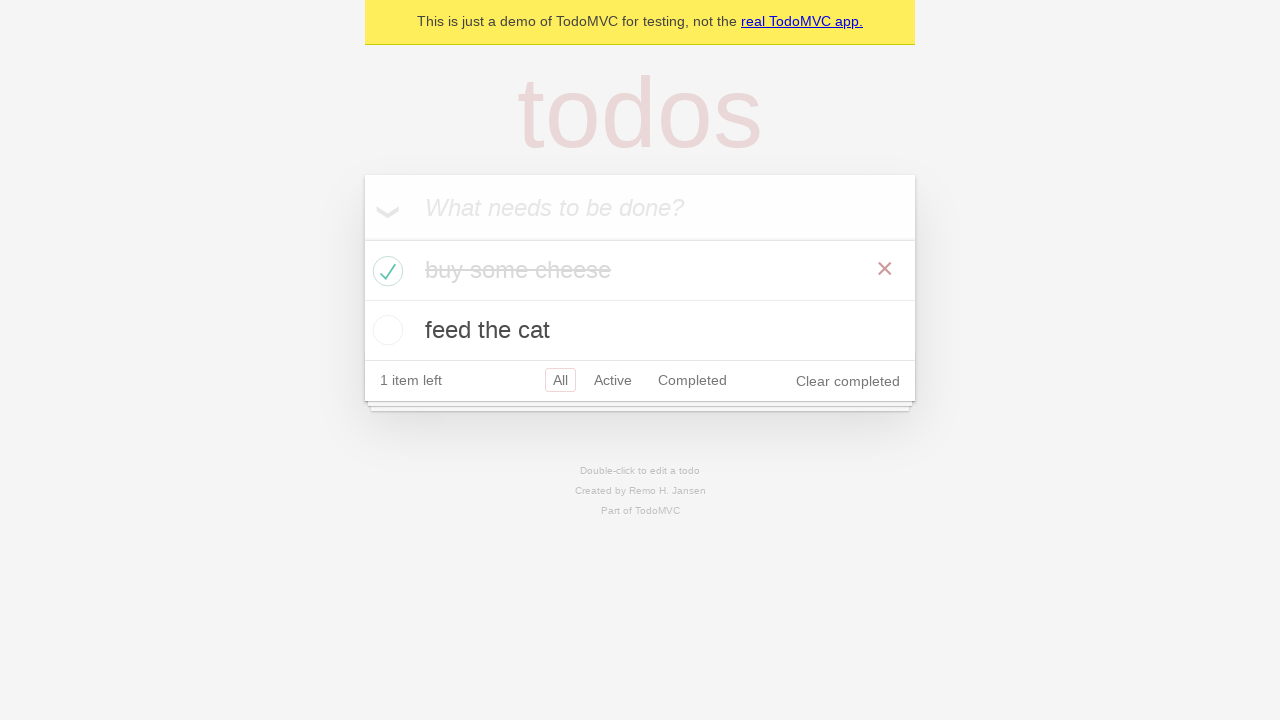

Todo items persisted and reappeared after page reload
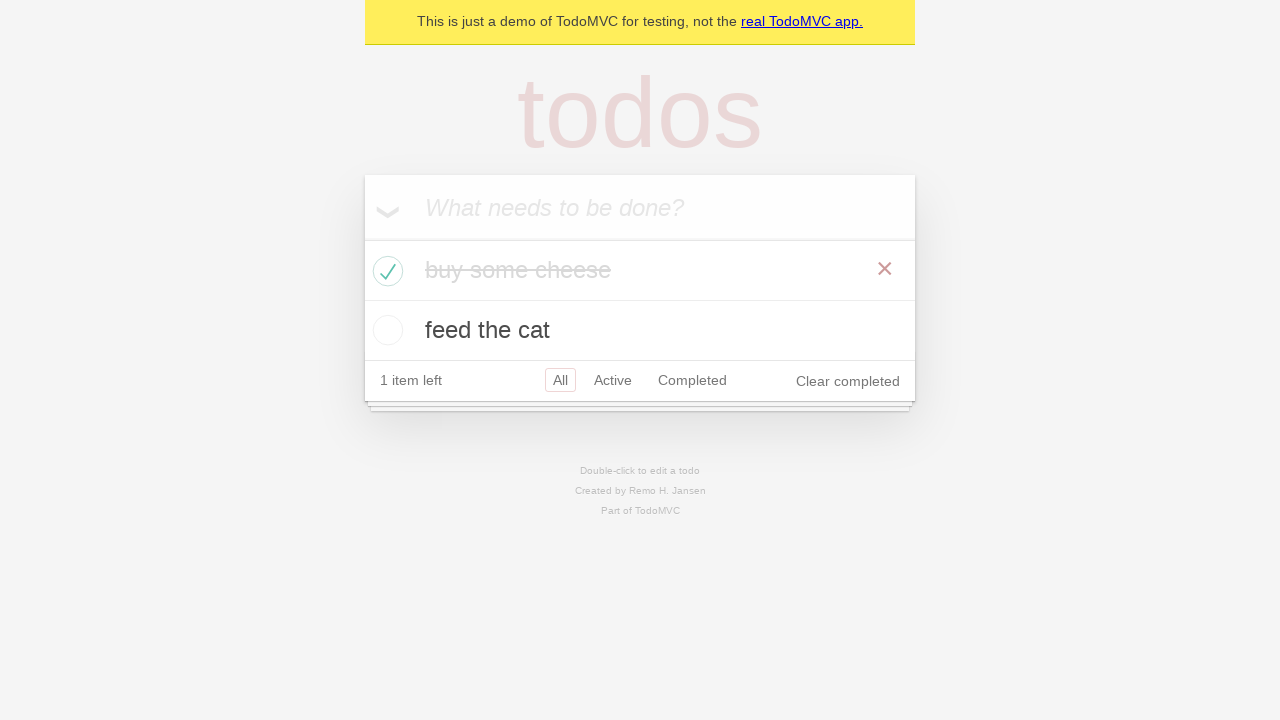

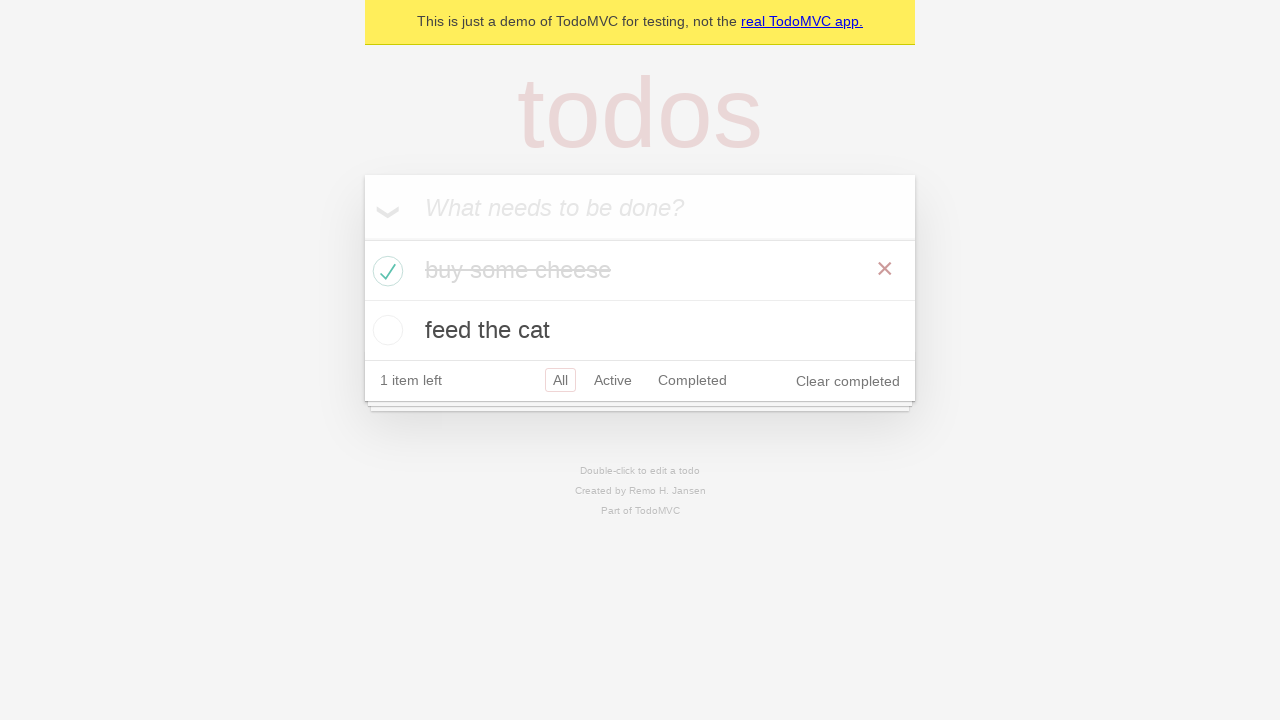